Tests DuckDuckGo search functionality by entering a search query and submitting the form

Starting URL: https://duckduckgo.com

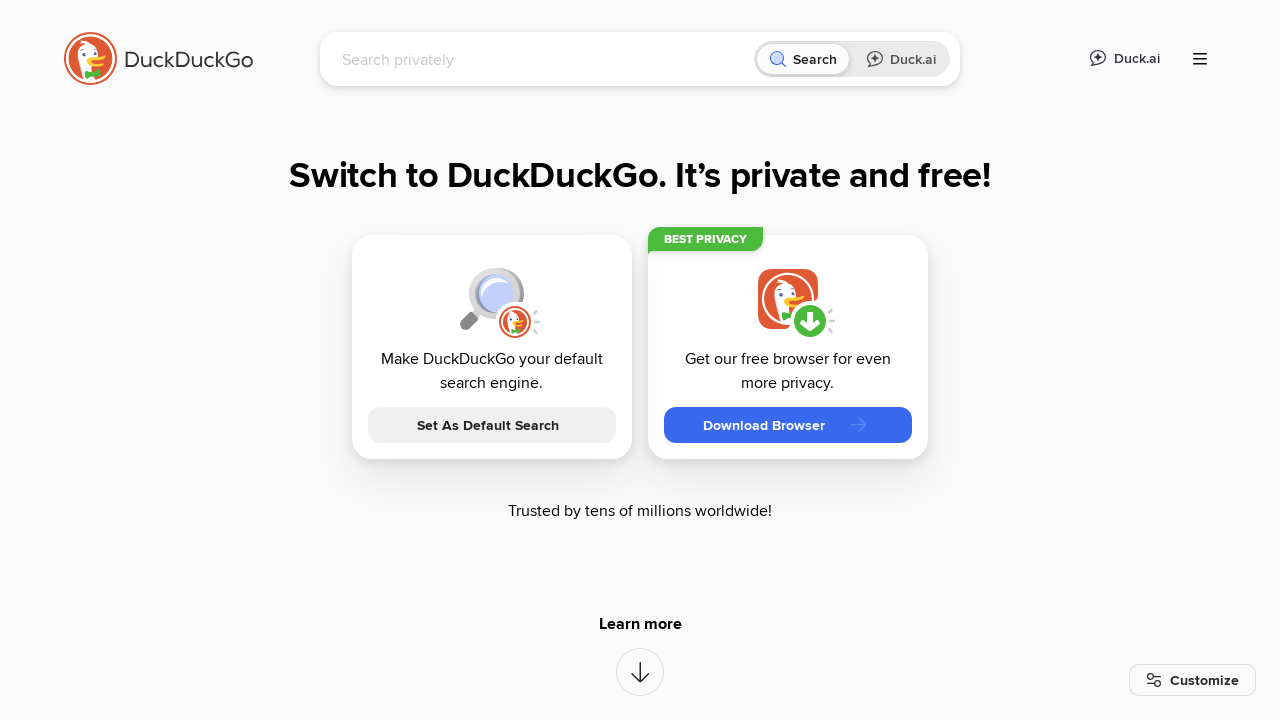

Filled DuckDuckGo search box with 'google' on input[name='q']
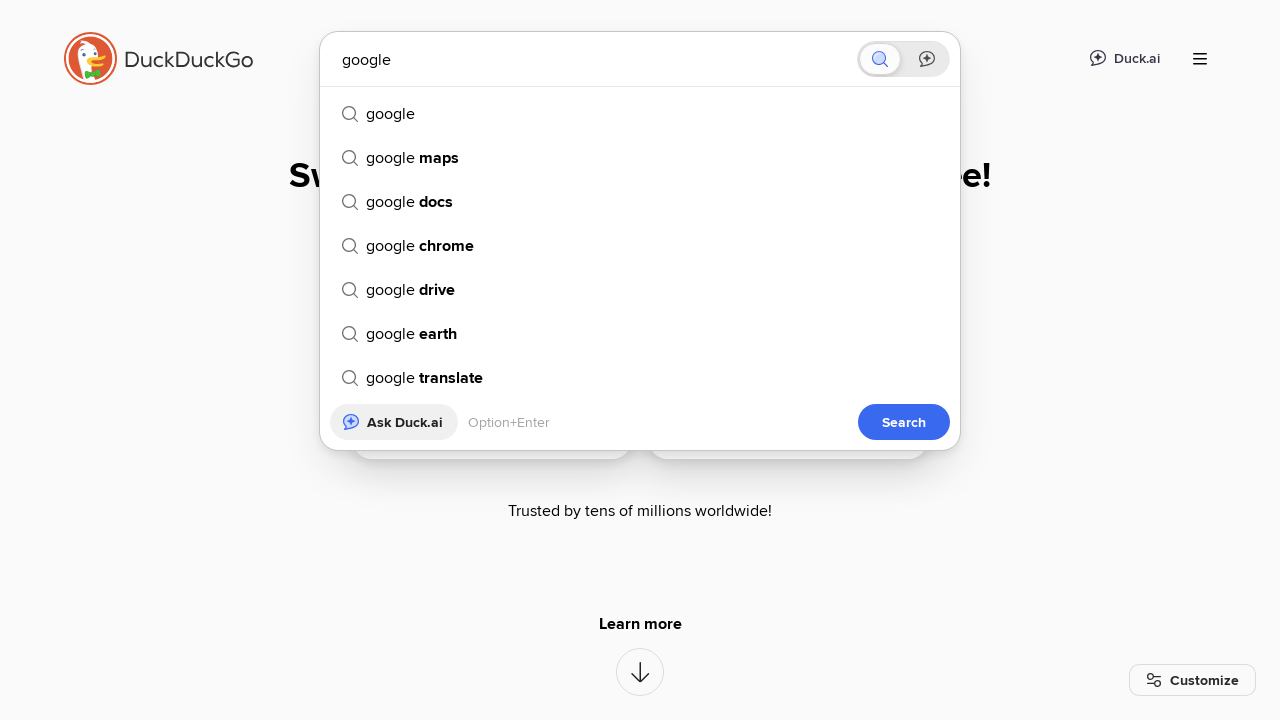

Submitted search form by pressing Enter on input[name='q']
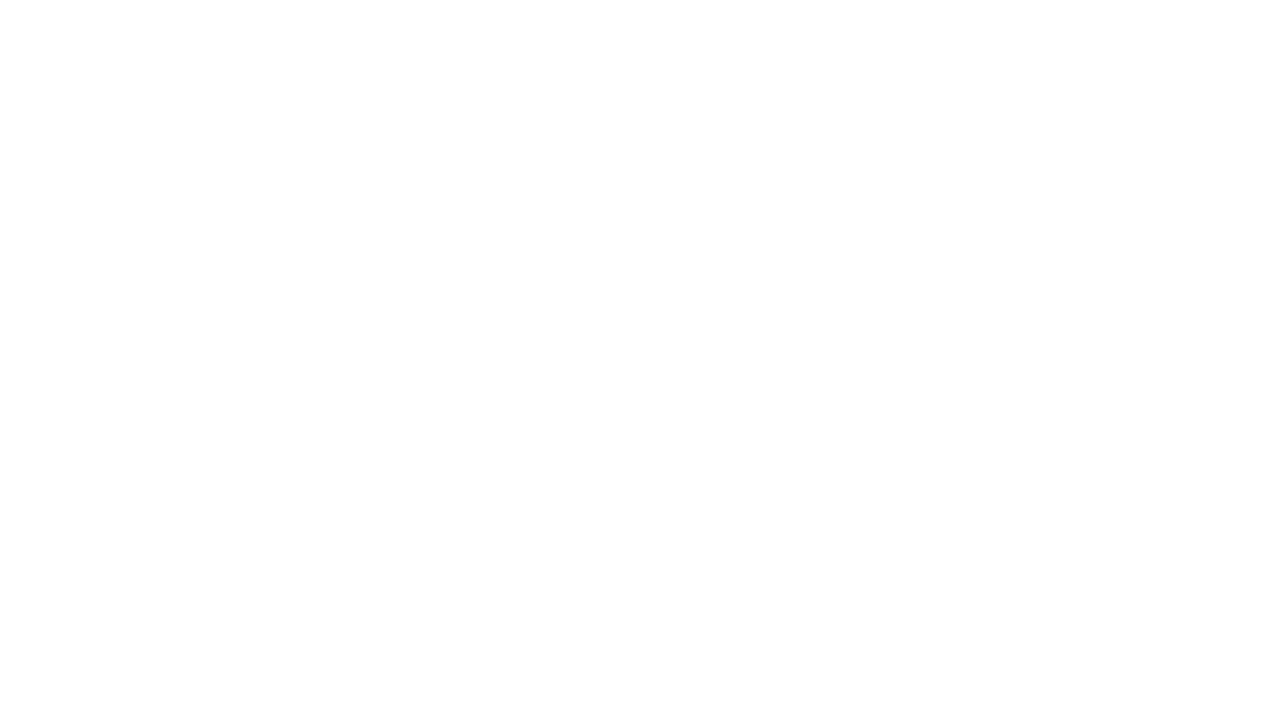

Search results page loaded and network idle
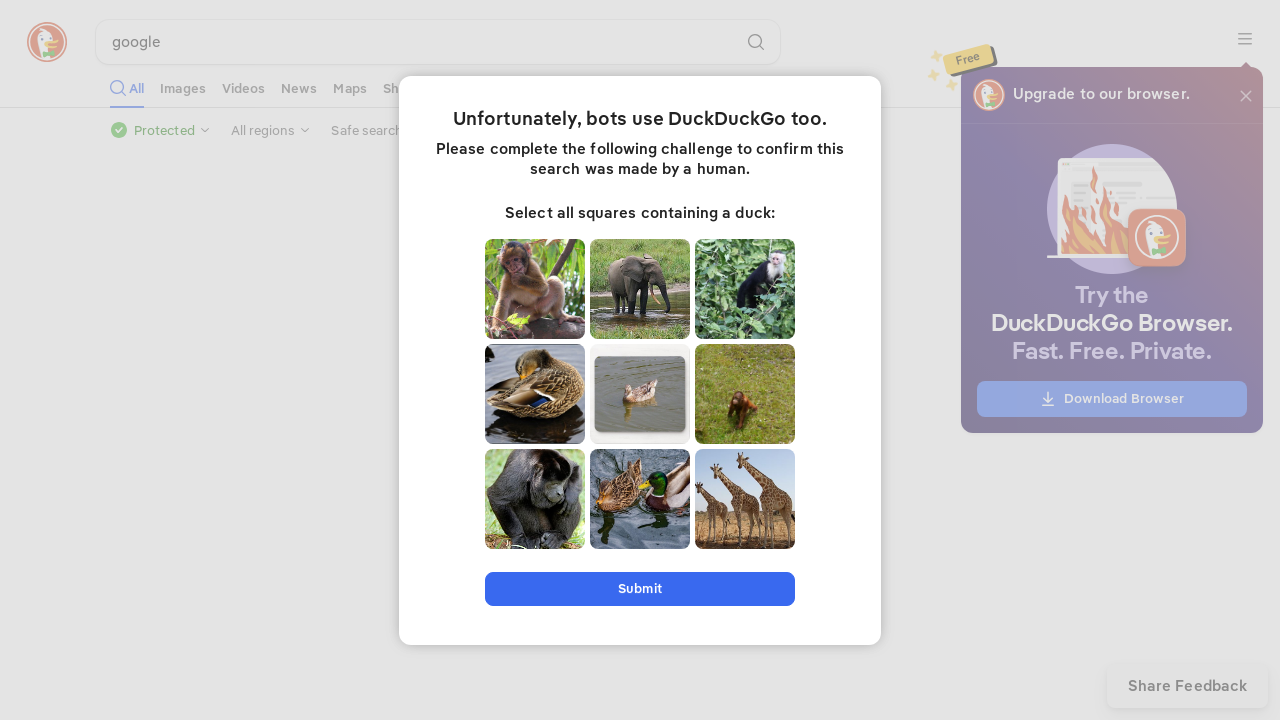

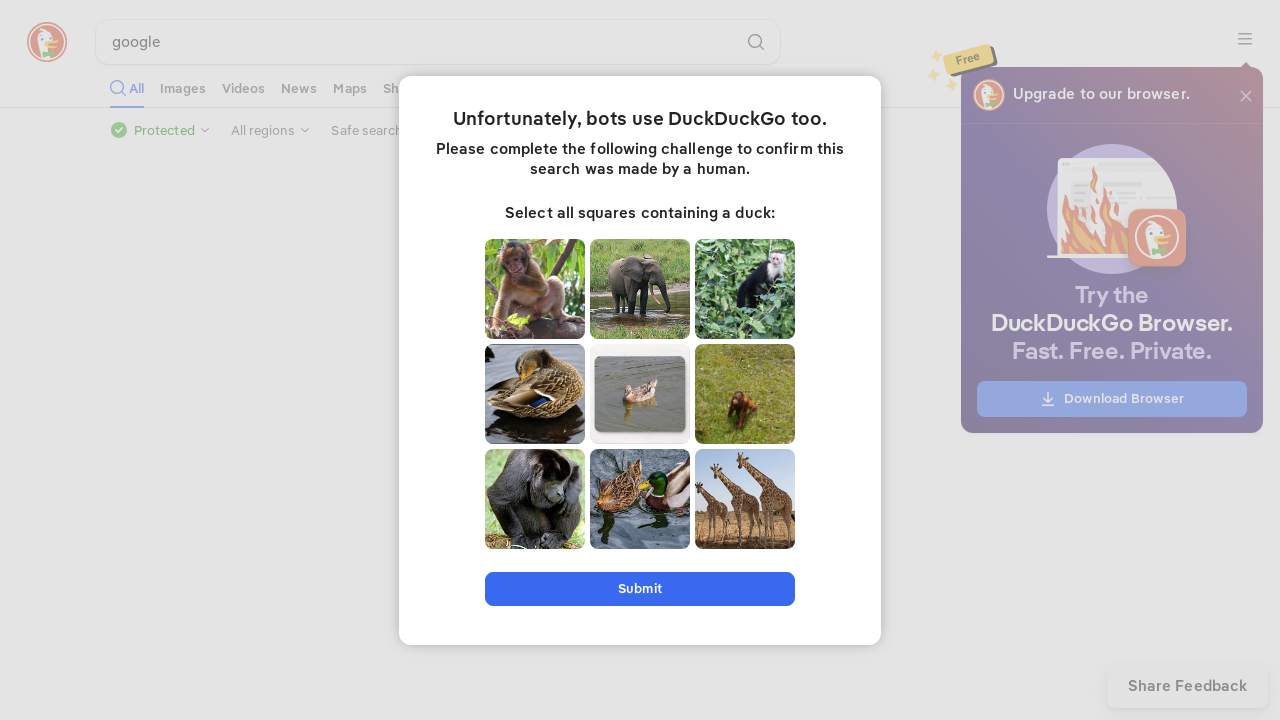